Tests web table interaction by locating a specific row containing course text and extracting the price value from a table cell

Starting URL: https://rahulshettyacademy.com/AutomationPractice/

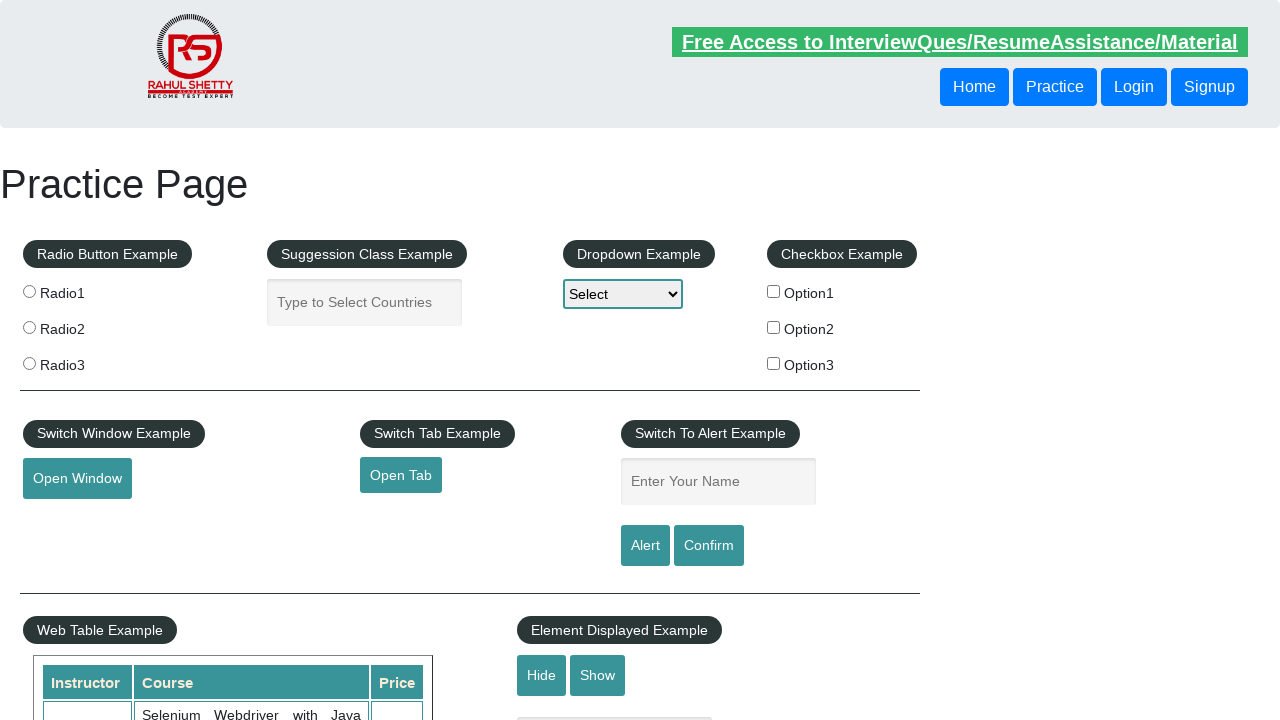

Located web table with course rows
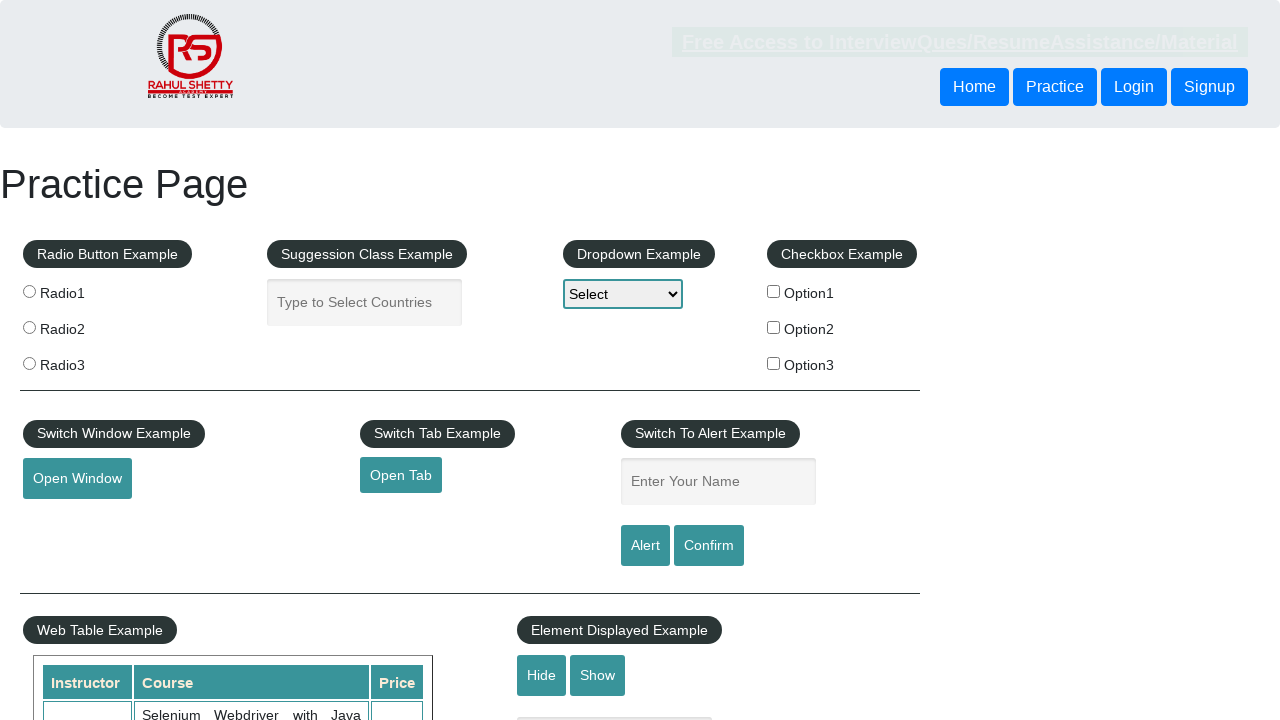

Extracted price value from WebSecurity Testing course row
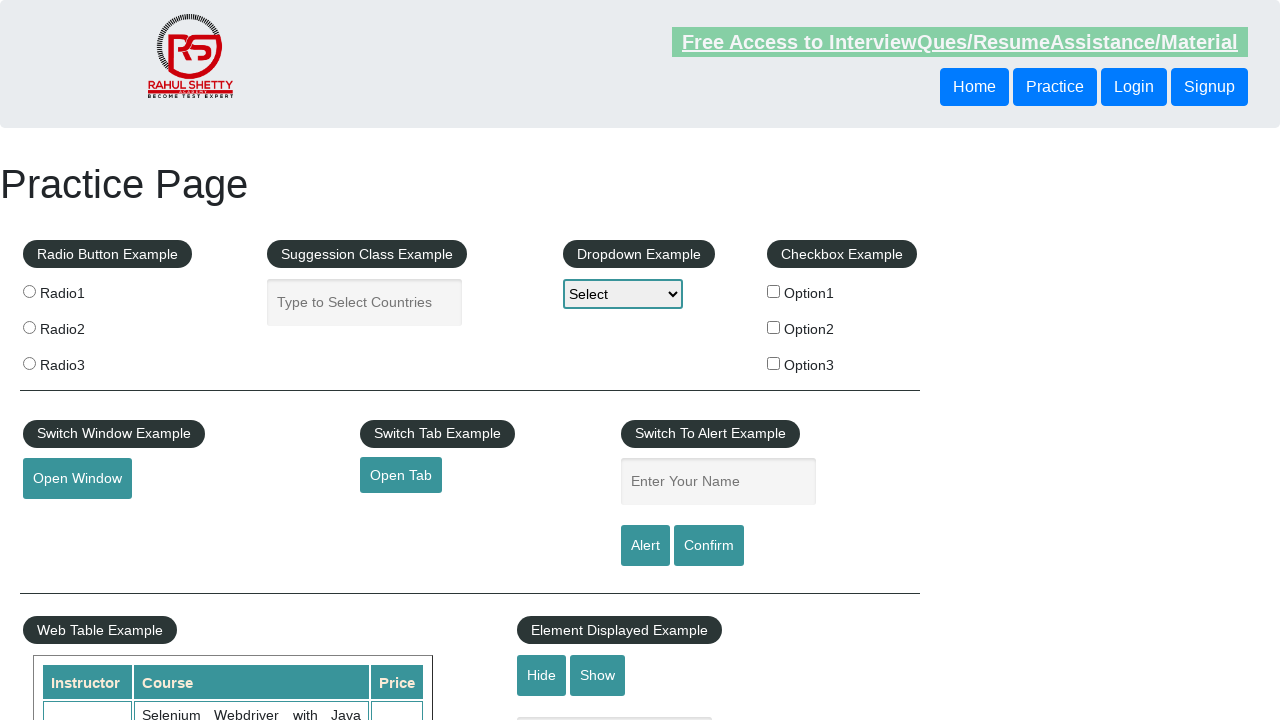

Printed extracted price text
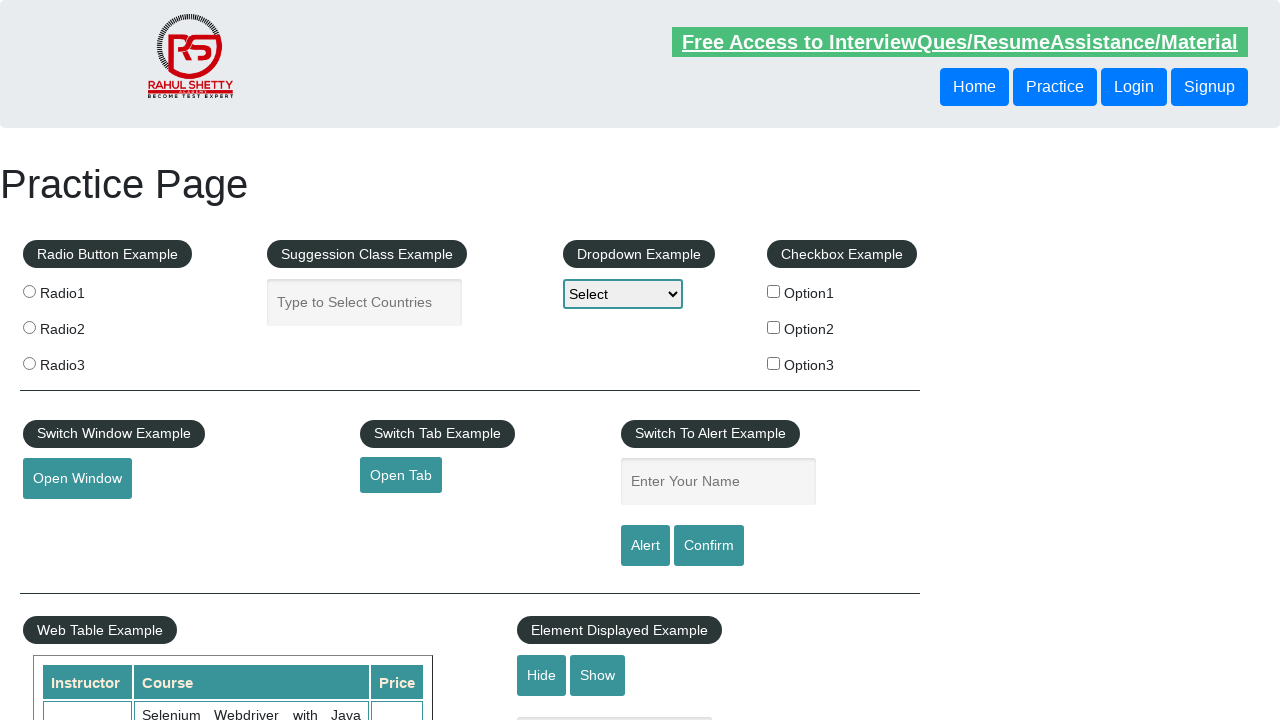

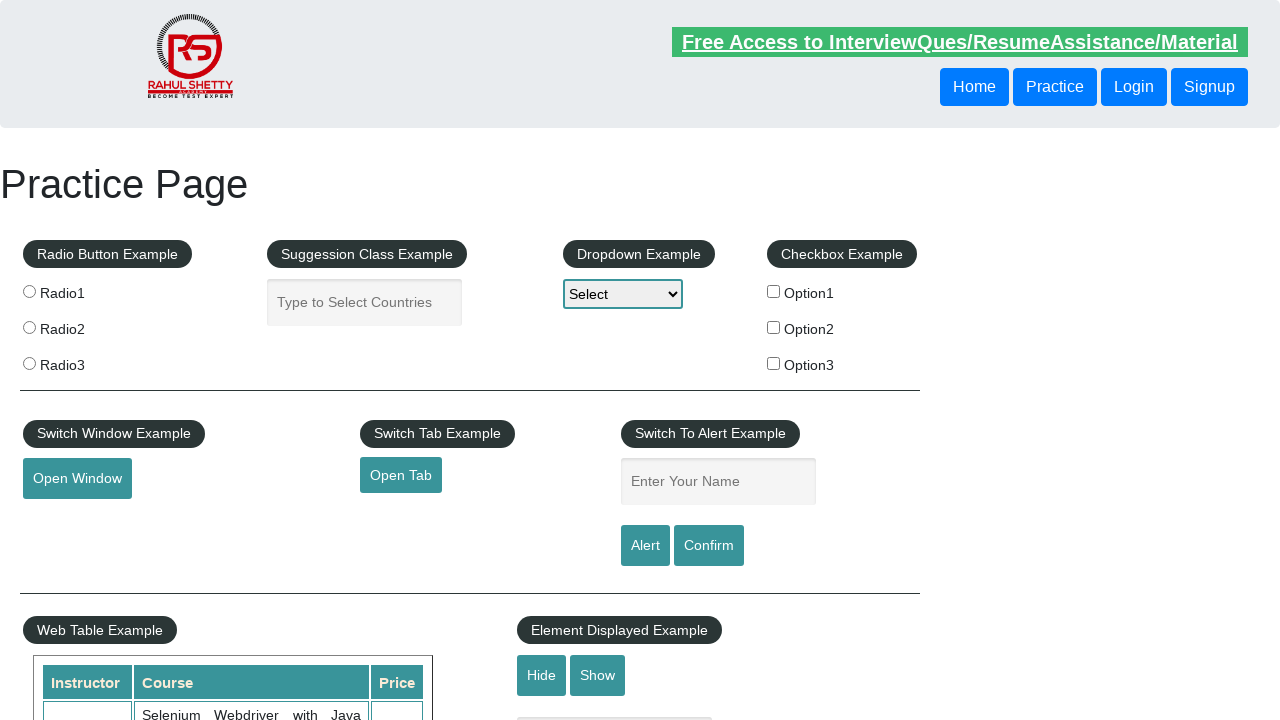